Tests drag and drop functionality by dragging element A to element B.

Starting URL: http://the-internet.herokuapp.com/drag_and_drop

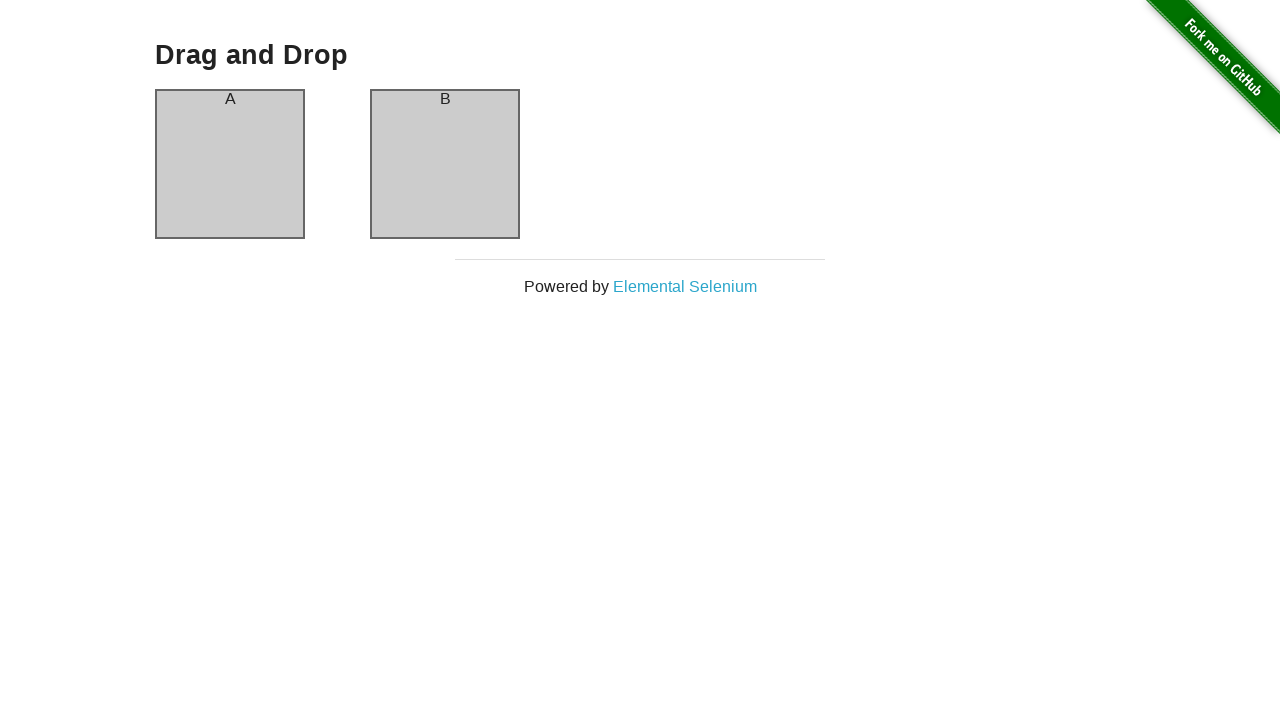

Dragged element A to element B at (445, 164)
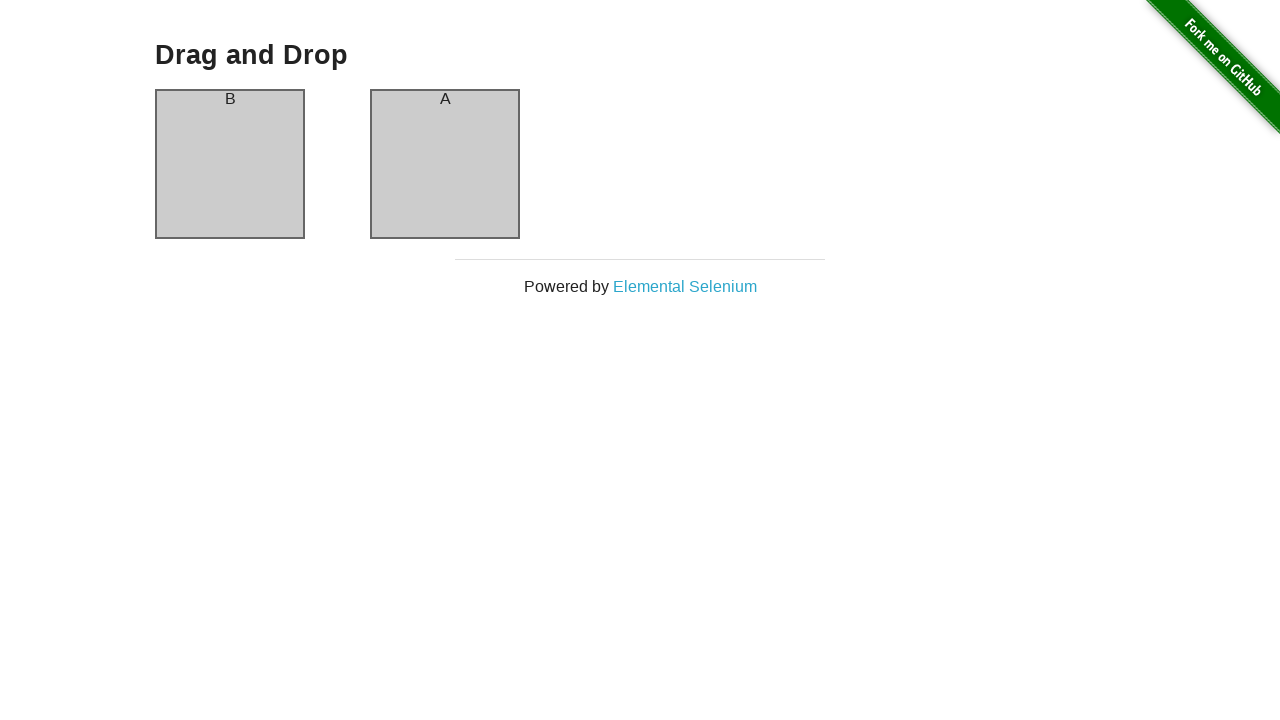

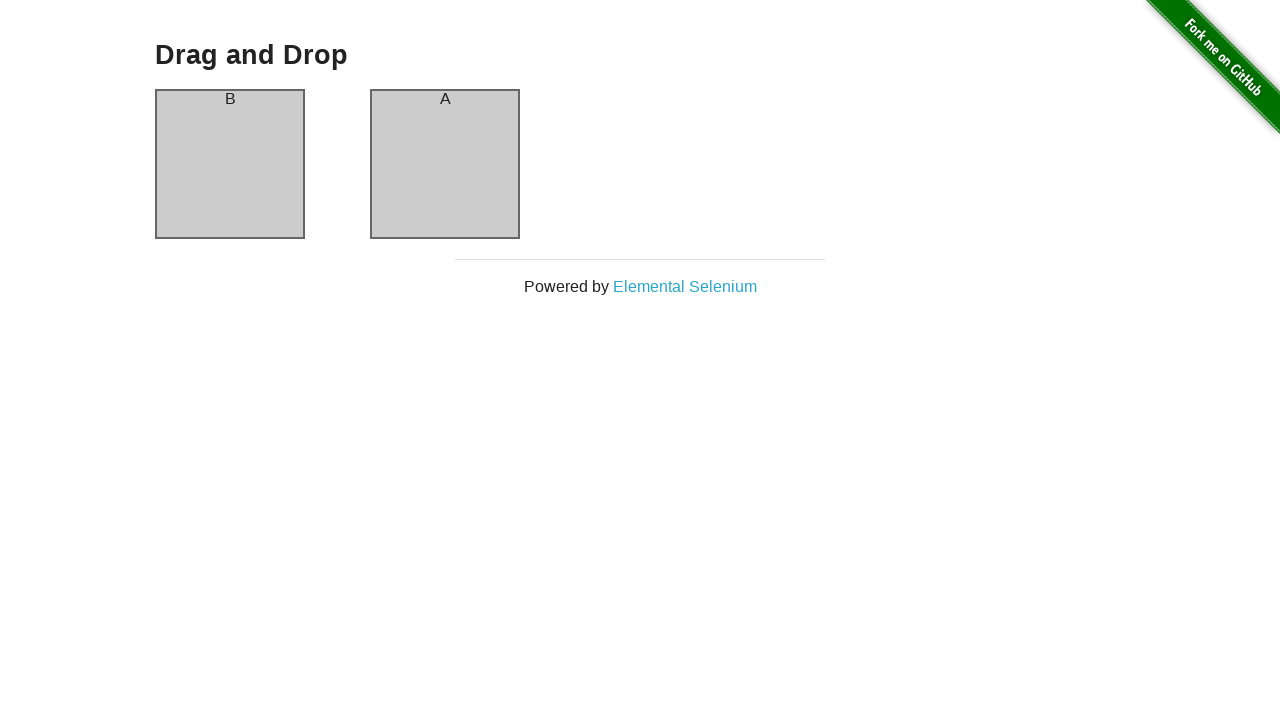